Tests a basic web form by entering text into a text box and clicking the submit button, then verifying a message is displayed

Starting URL: https://www.selenium.dev/selenium/web/web-form.html

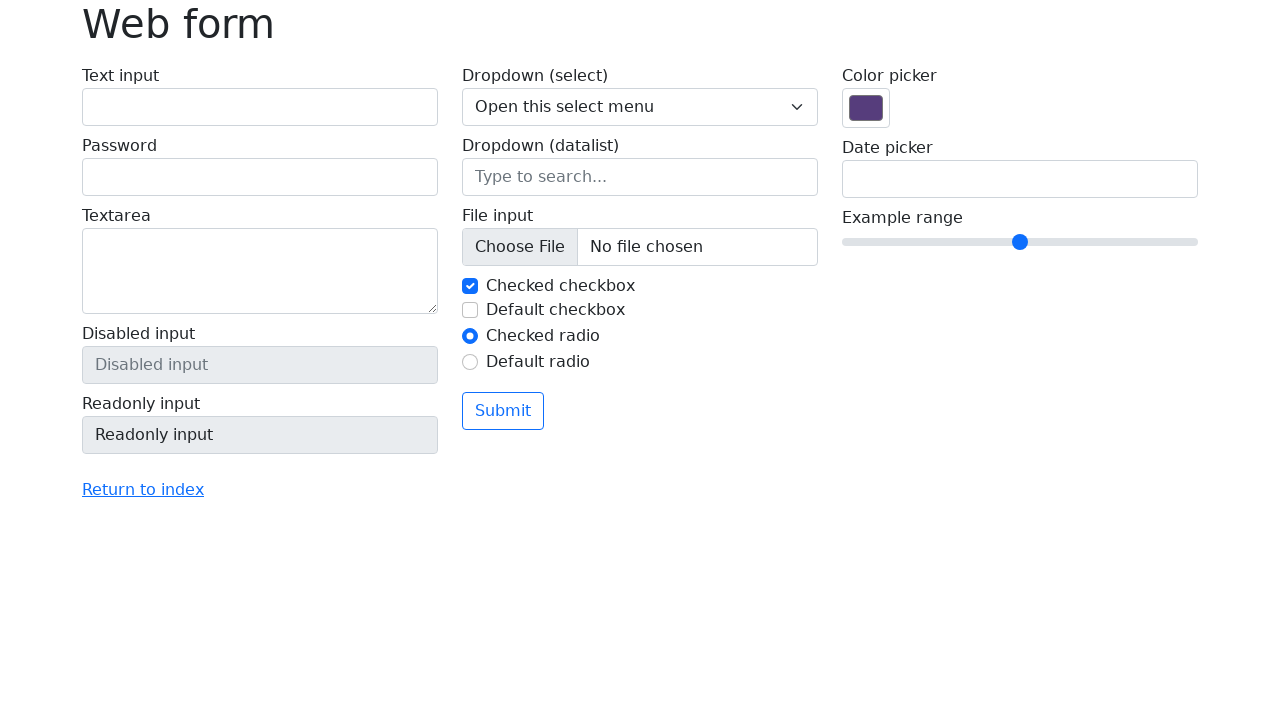

Filled text box with 'Selenium' on input[name='my-text']
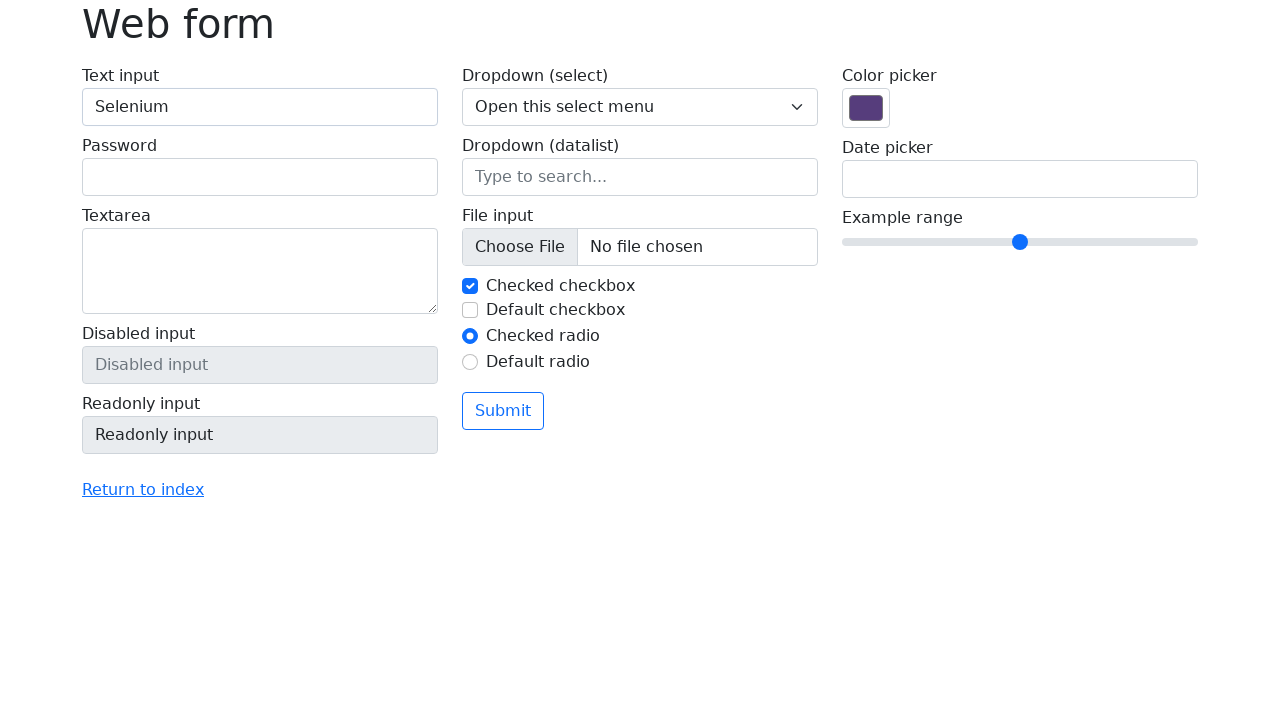

Clicked submit button at (503, 411) on button
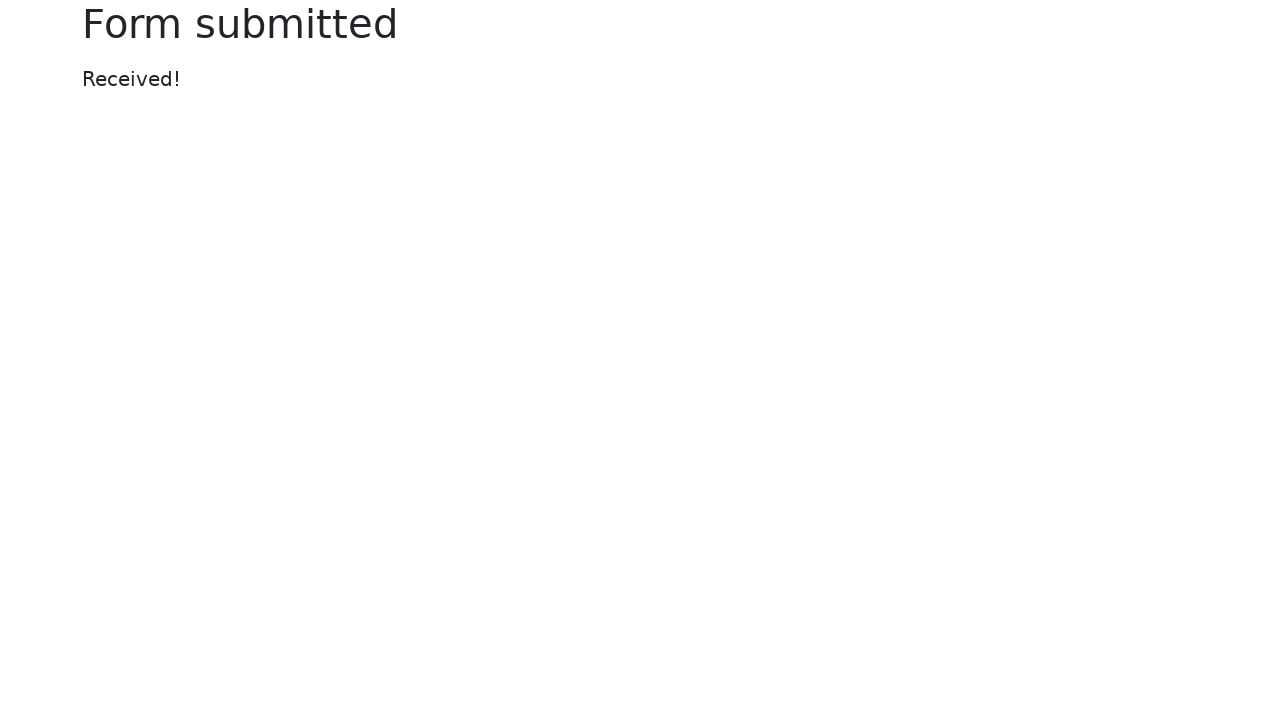

Message element appeared after form submission
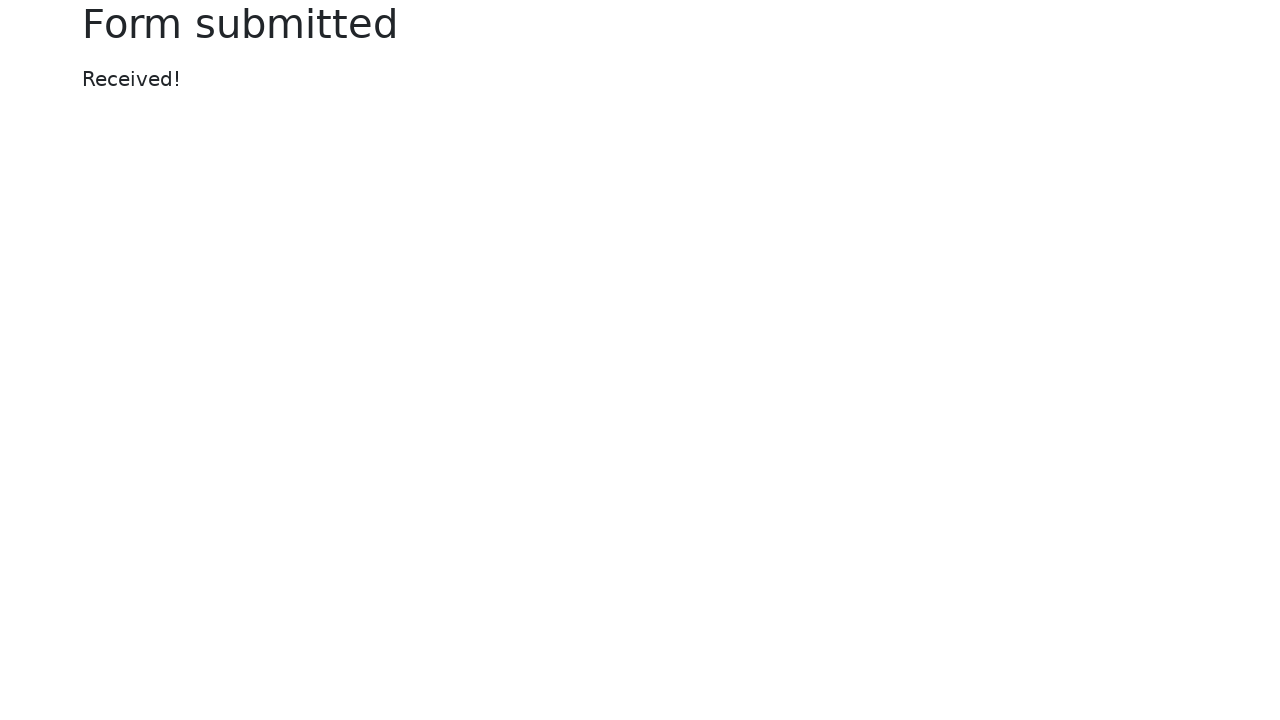

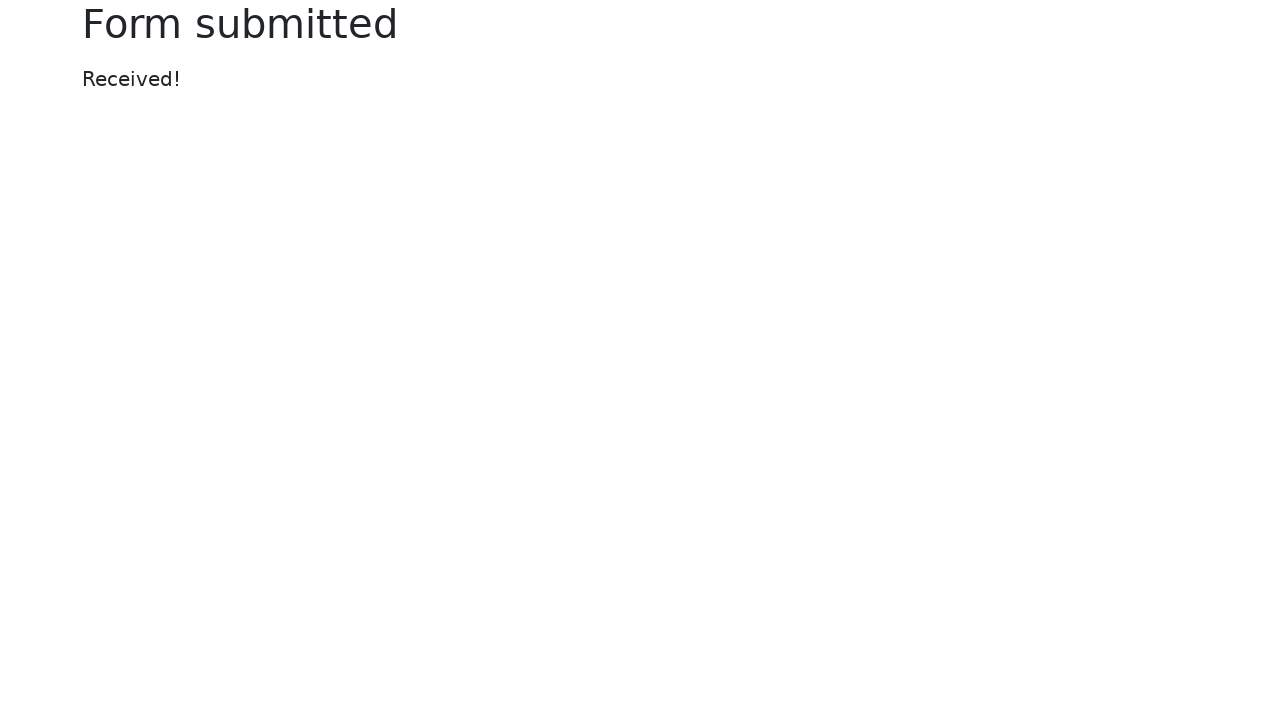